Tests that the currently selected filter link is highlighted with 'selected' class

Starting URL: https://demo.playwright.dev/todomvc

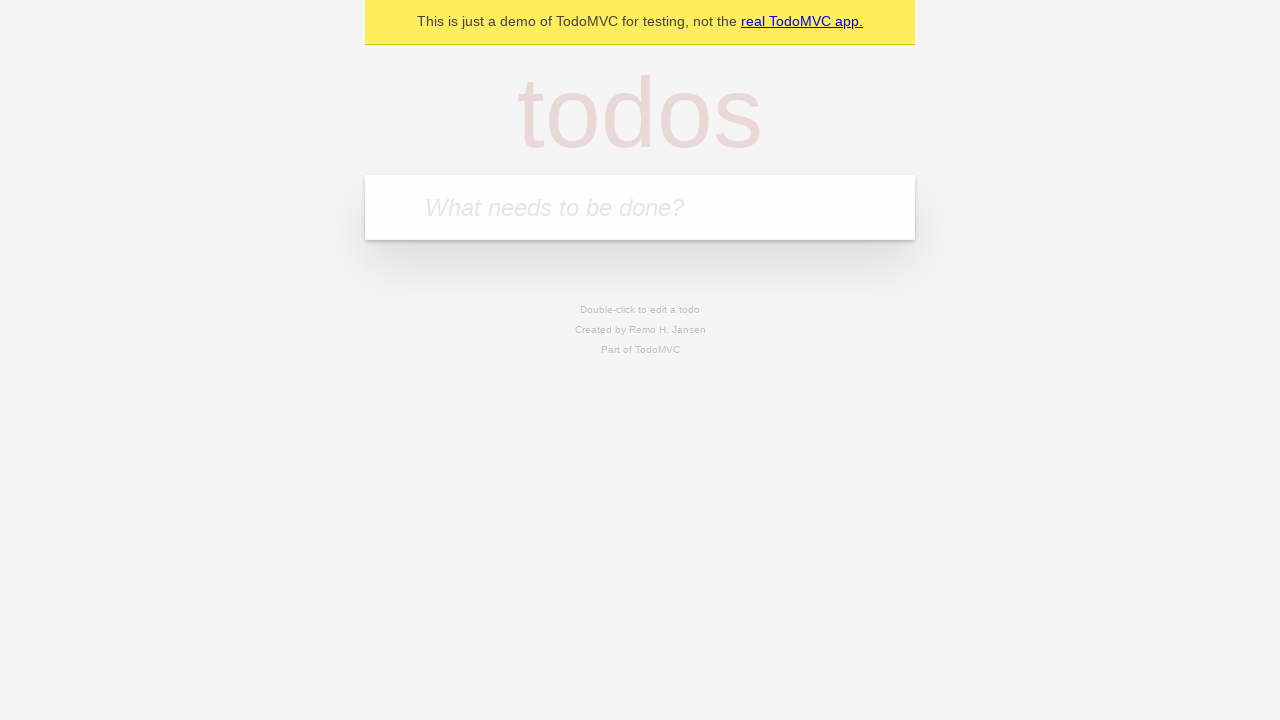

Filled todo input with 'buy some cheese' on internal:attr=[placeholder="What needs to be done?"i]
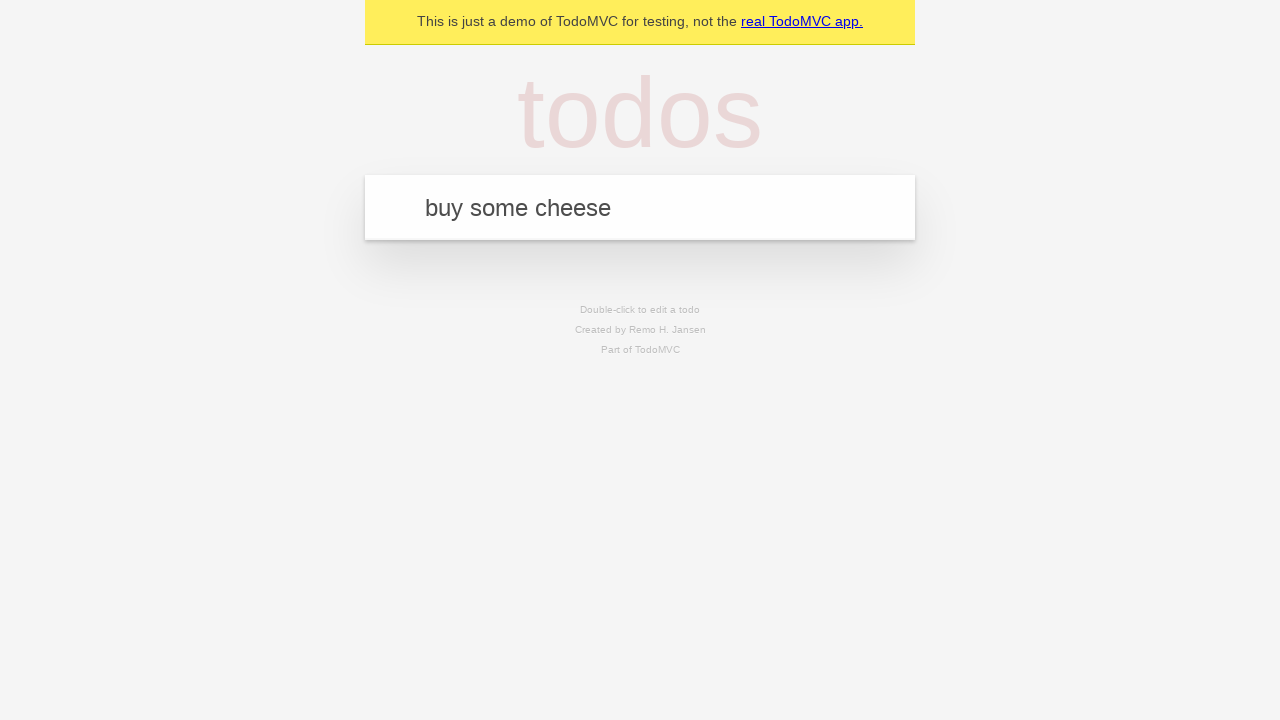

Pressed Enter to create first todo on internal:attr=[placeholder="What needs to be done?"i]
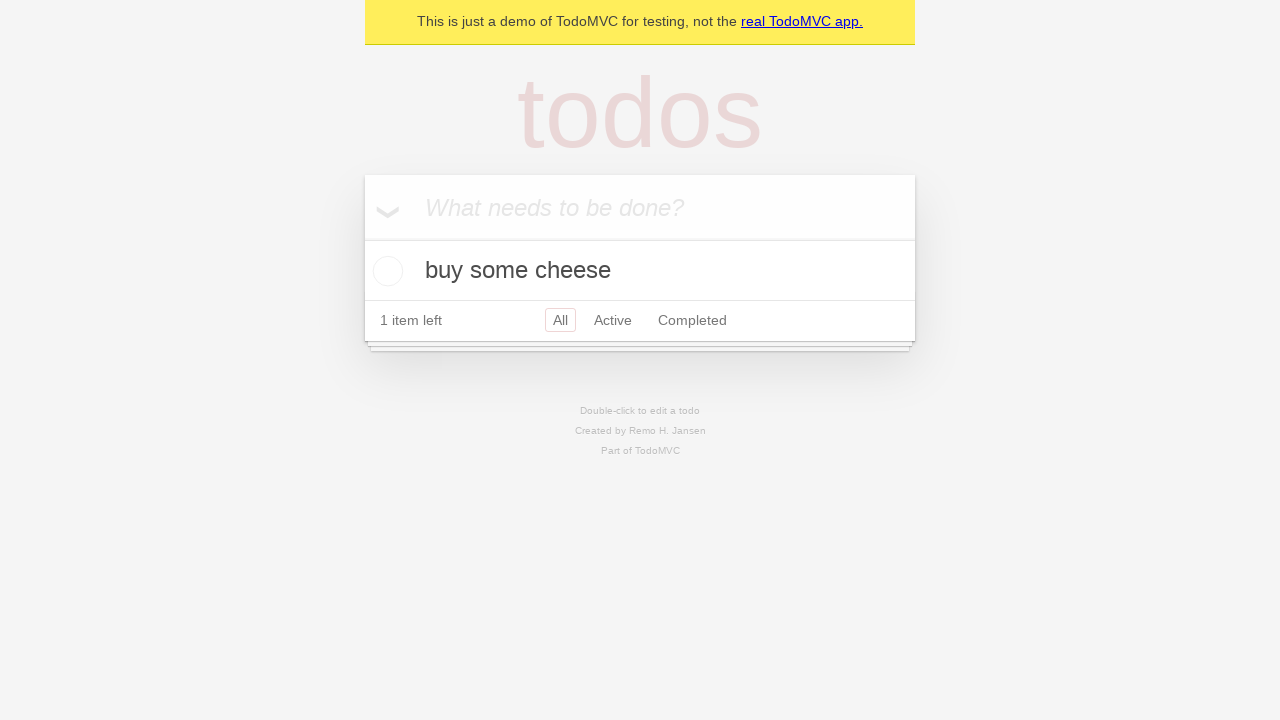

Filled todo input with 'feed the cat' on internal:attr=[placeholder="What needs to be done?"i]
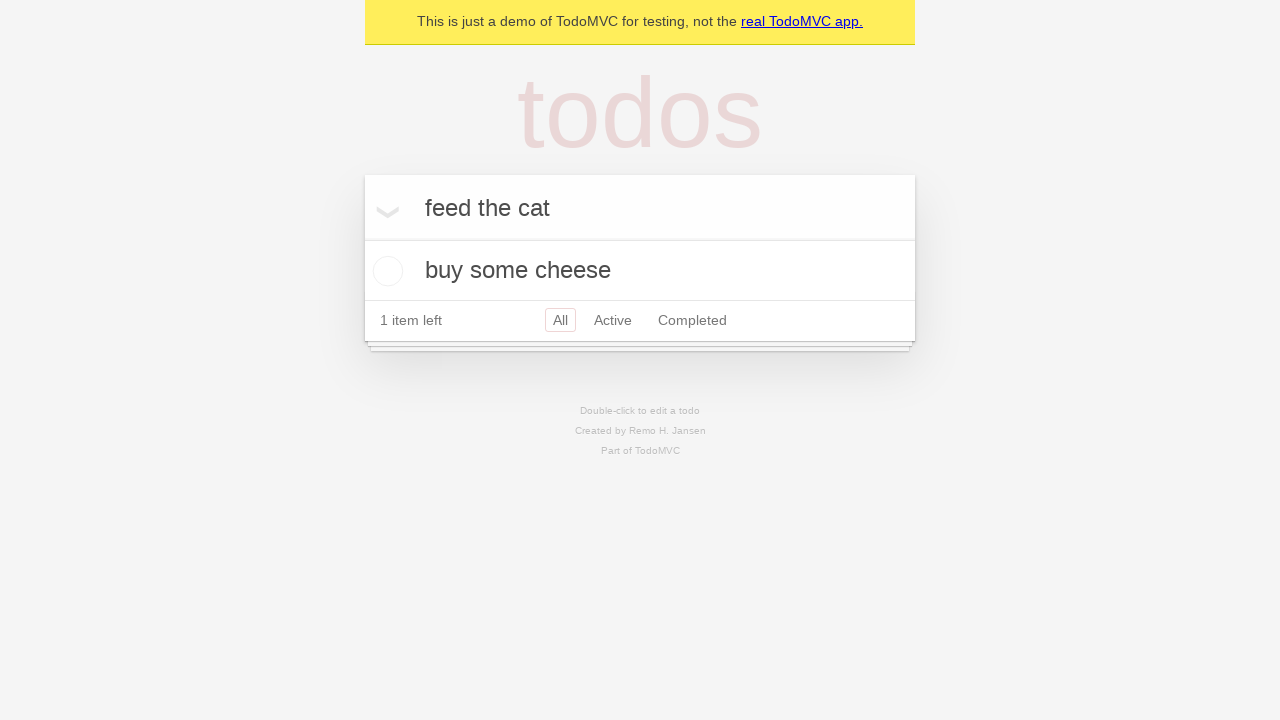

Pressed Enter to create second todo on internal:attr=[placeholder="What needs to be done?"i]
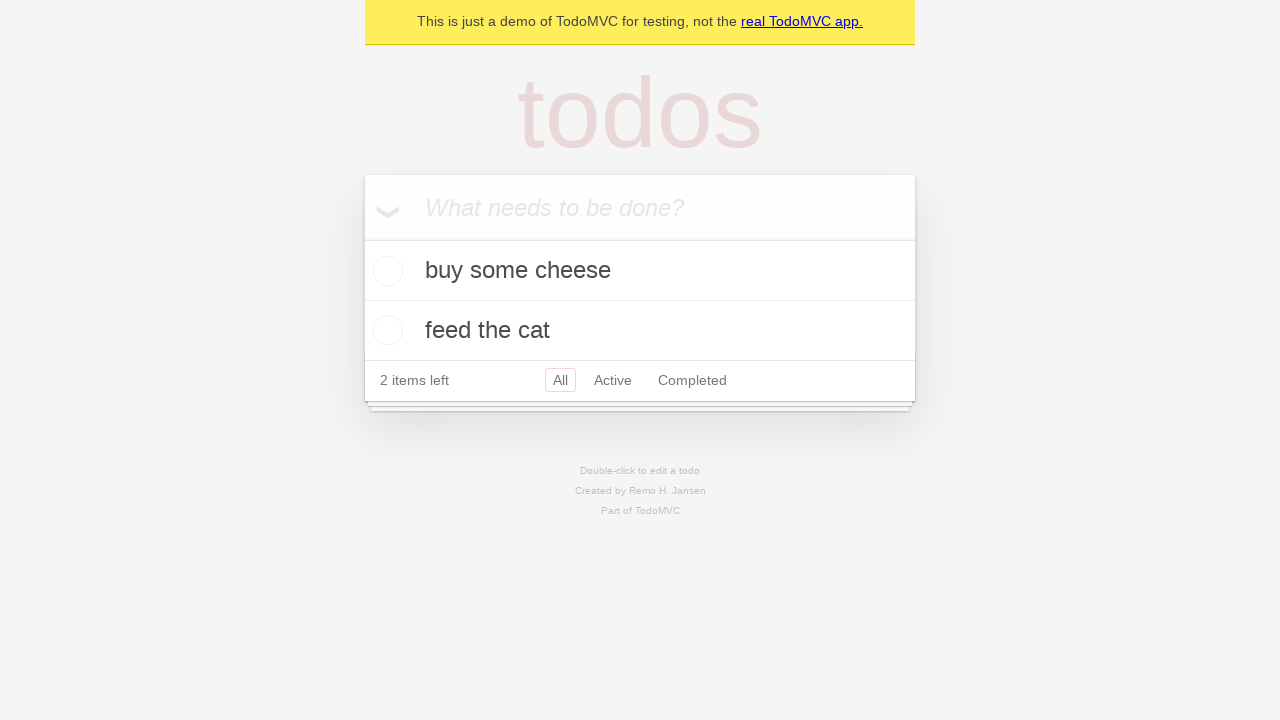

Filled todo input with 'book a doctors appointment' on internal:attr=[placeholder="What needs to be done?"i]
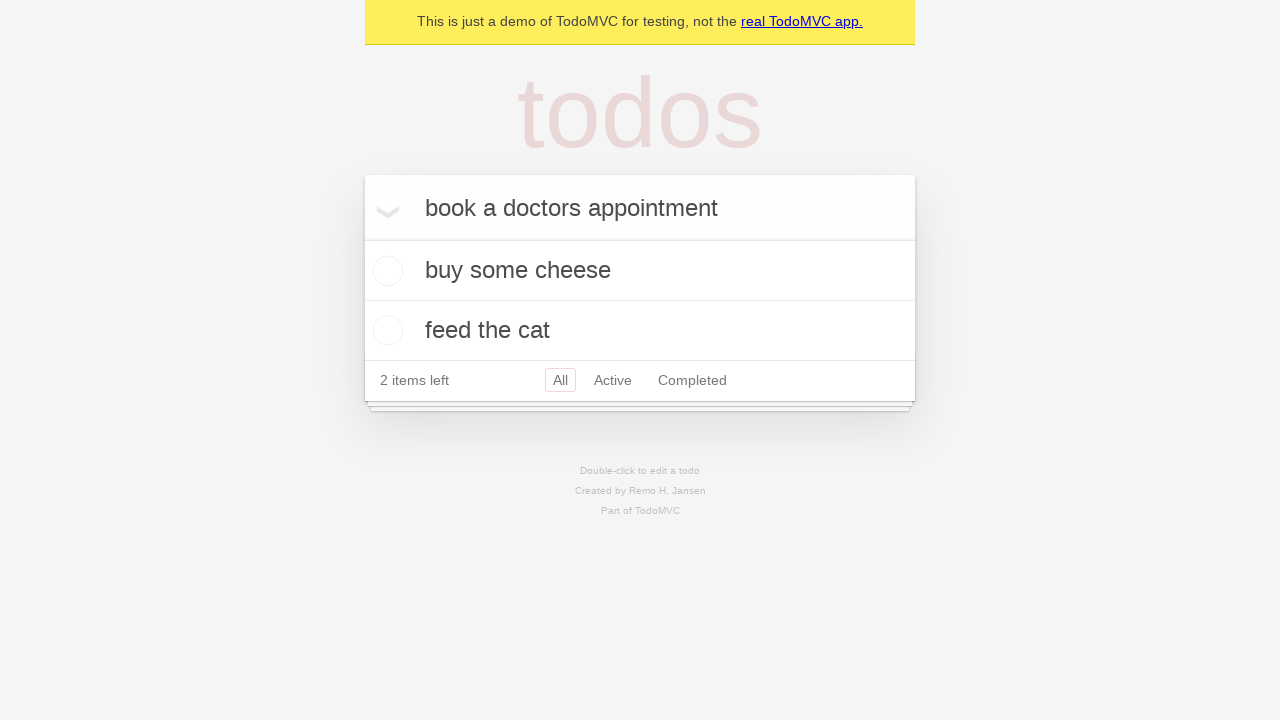

Pressed Enter to create third todo on internal:attr=[placeholder="What needs to be done?"i]
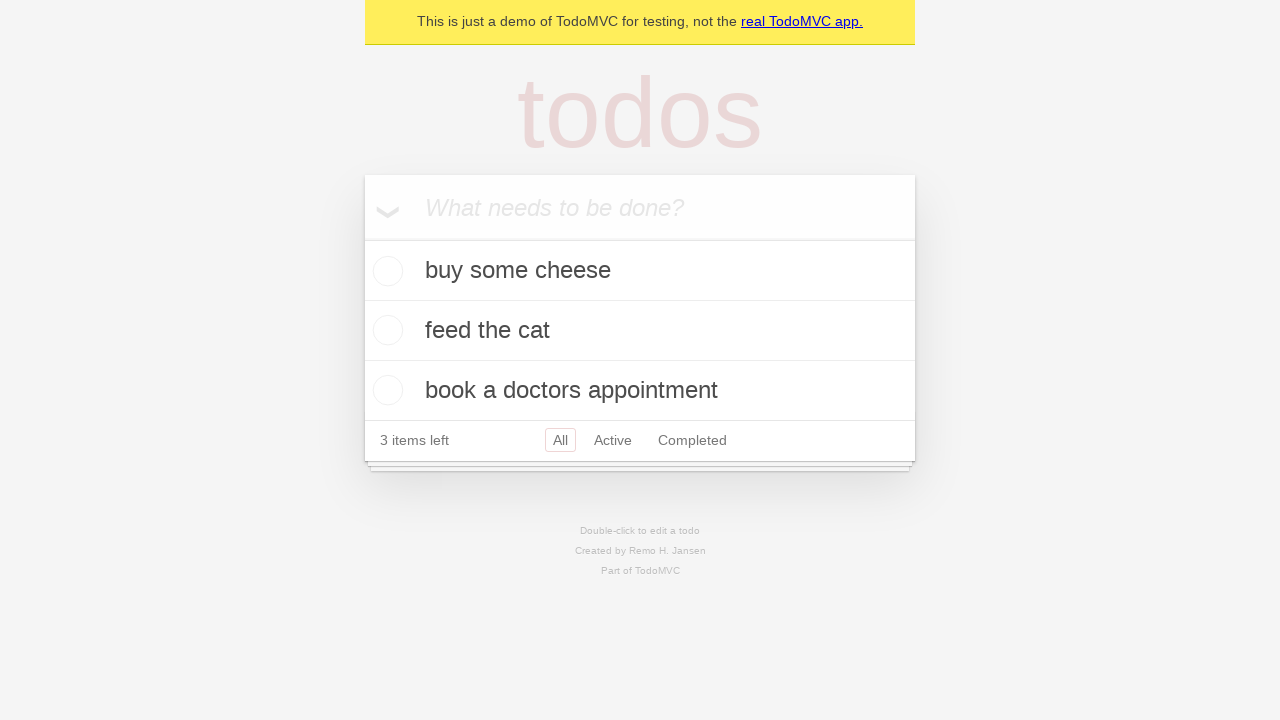

Waited for todo items to load
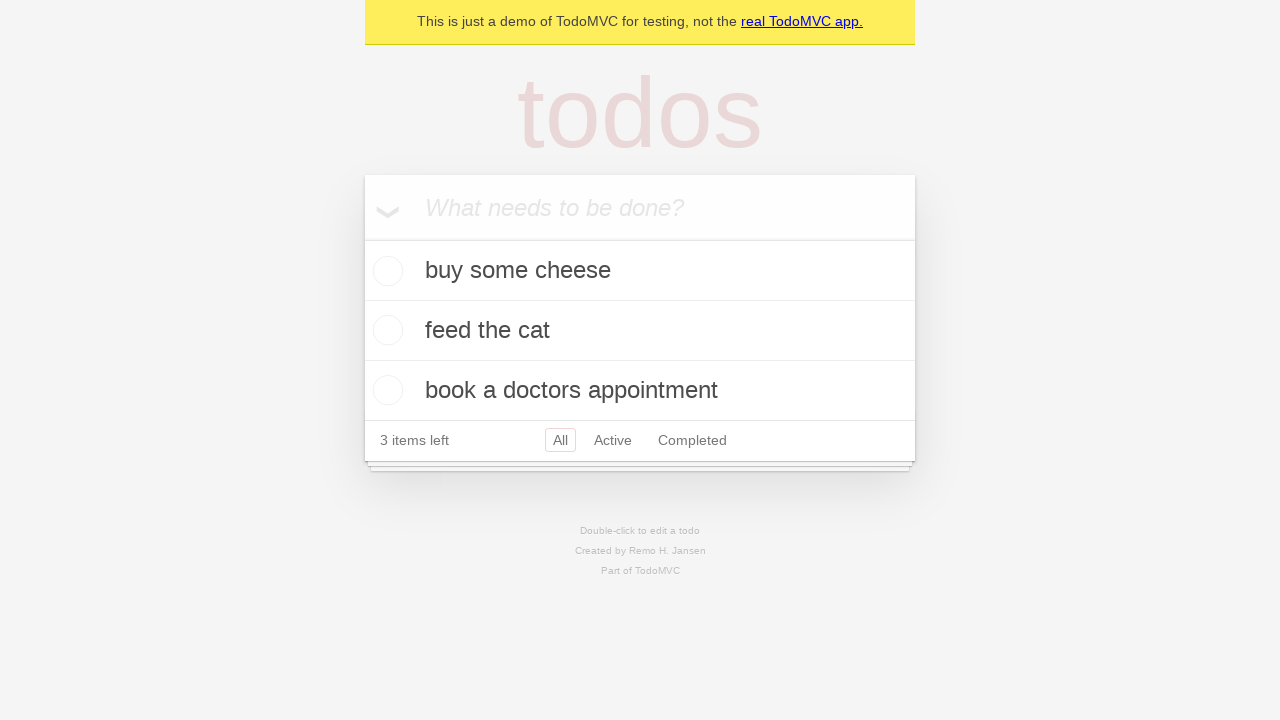

Clicked Active filter link at (613, 440) on internal:role=link[name="Active"i]
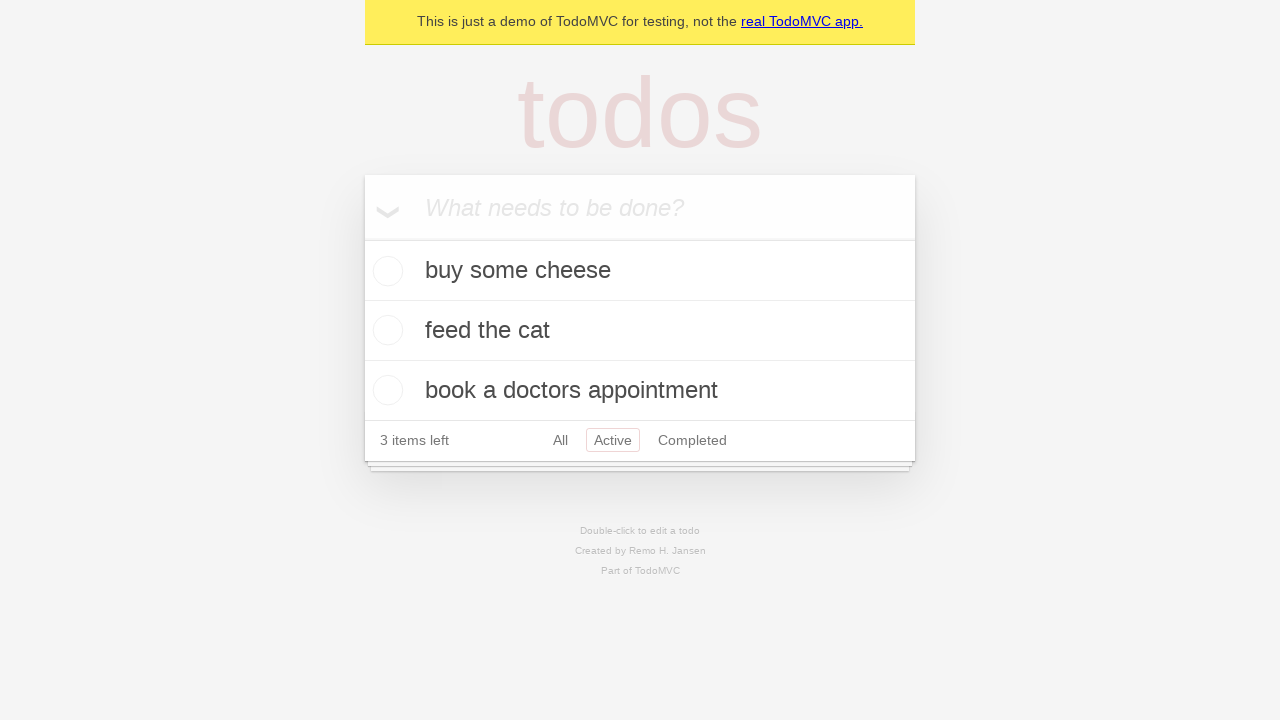

Clicked Completed filter link and verified it is highlighted at (692, 440) on internal:role=link[name="Completed"i]
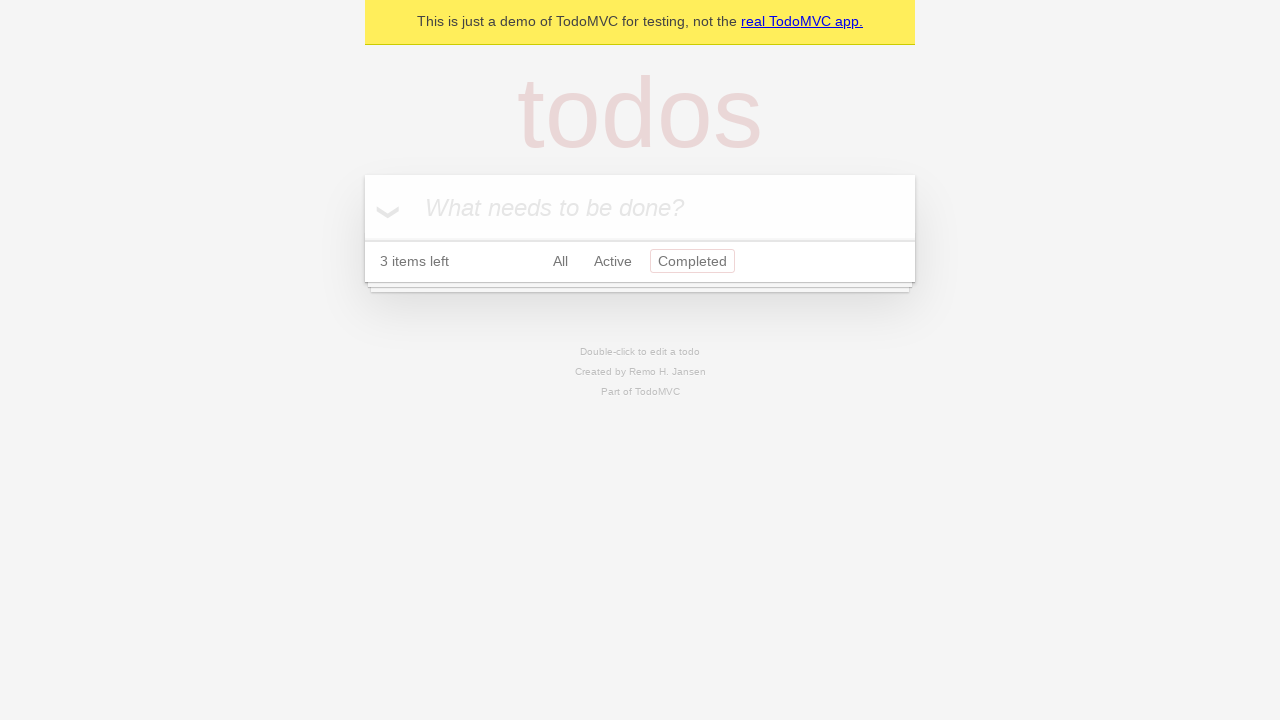

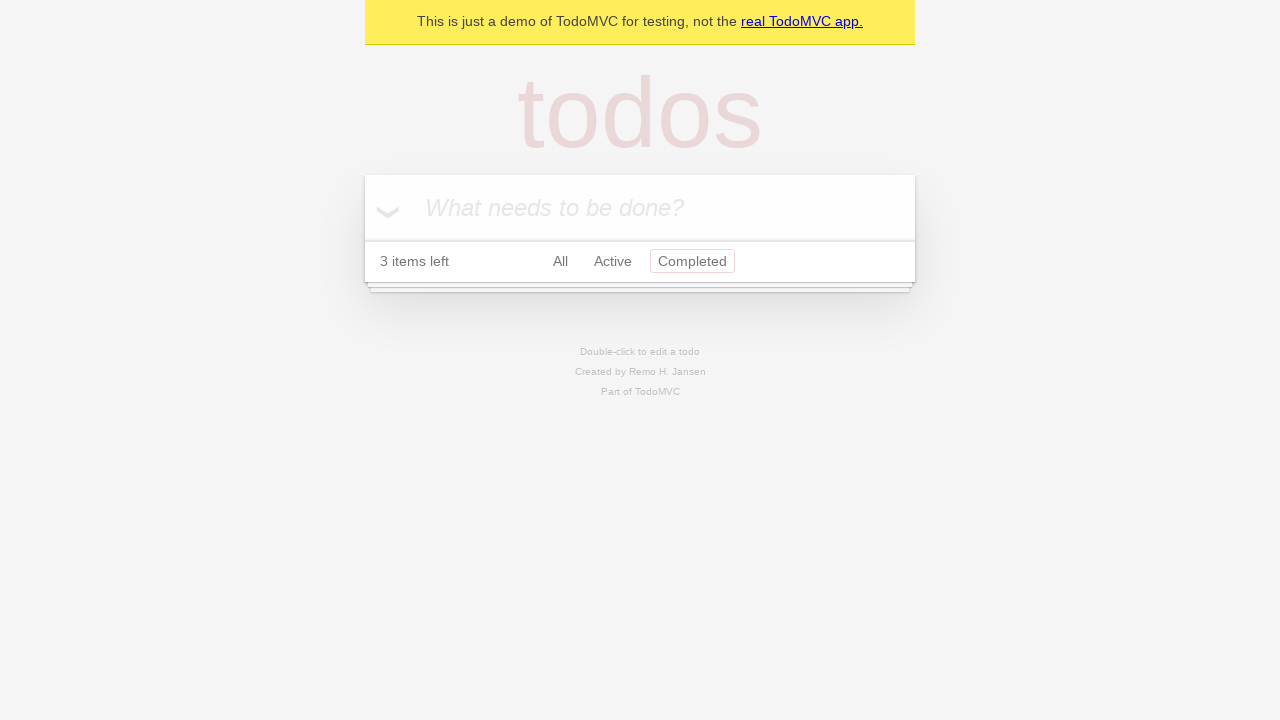